Tests the country dropdown selection functionality on Rode's "Where to Buy" page by selecting Vietnam from the dropdown and verifying that dealer results load.

Starting URL: https://rode.com/en/support/where-to-buy

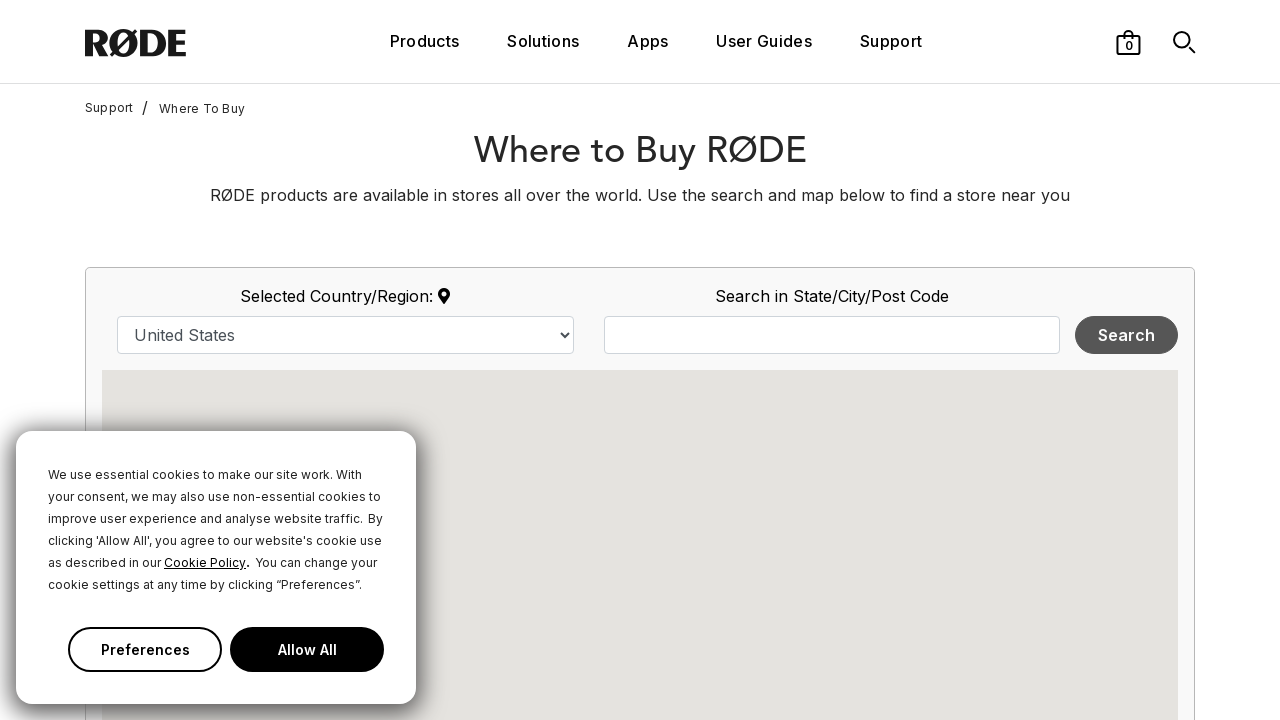

Country dropdown selector is available on the Where to Buy page
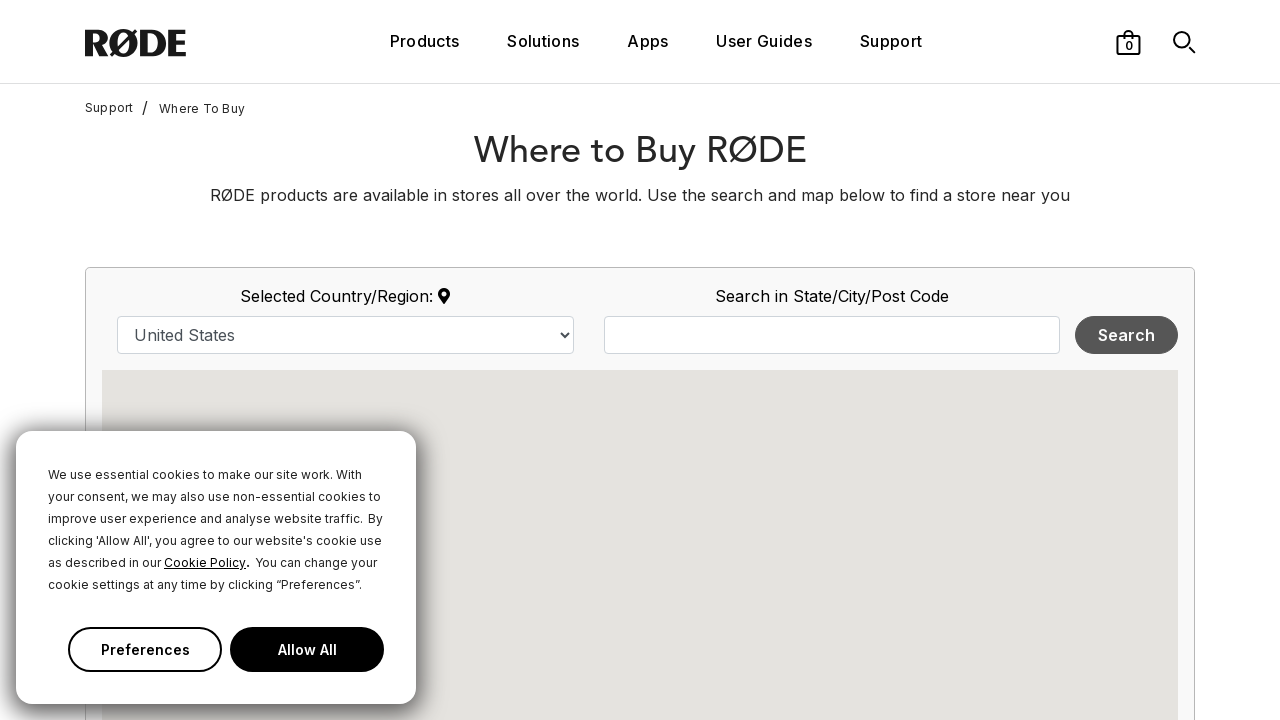

Selected Vietnam from the country dropdown on select#country
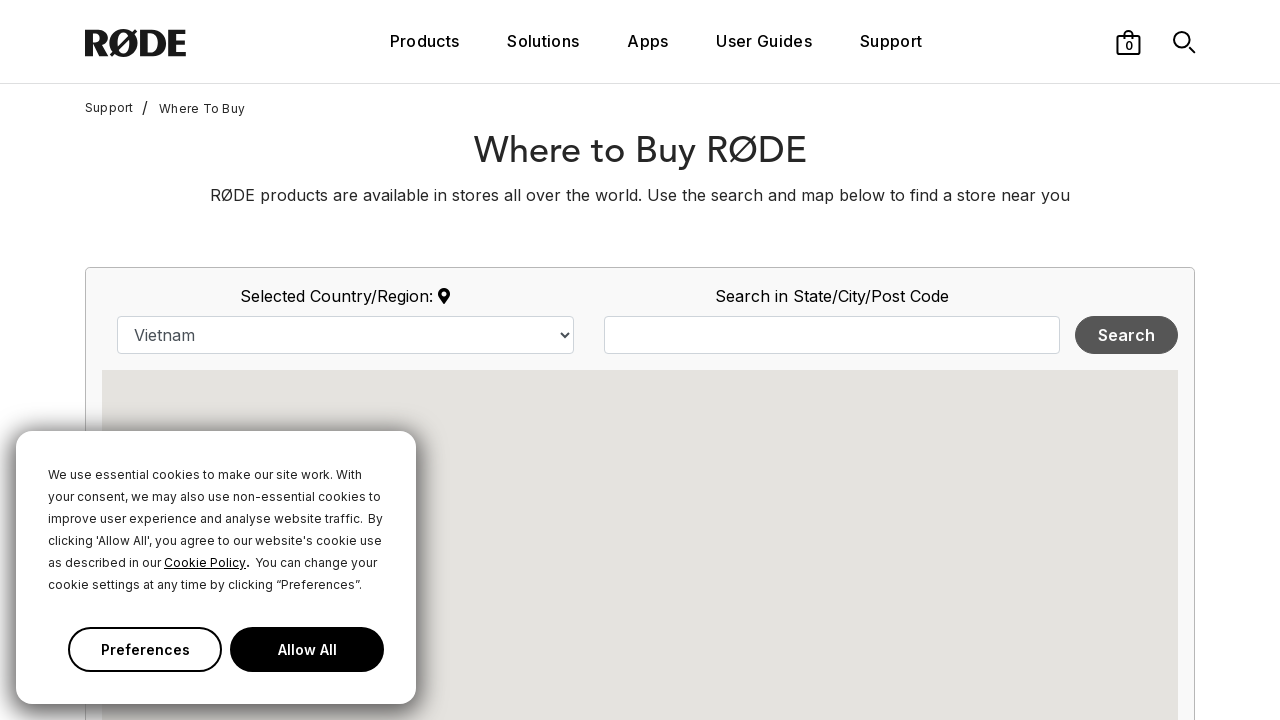

Dealer results loaded for Vietnam
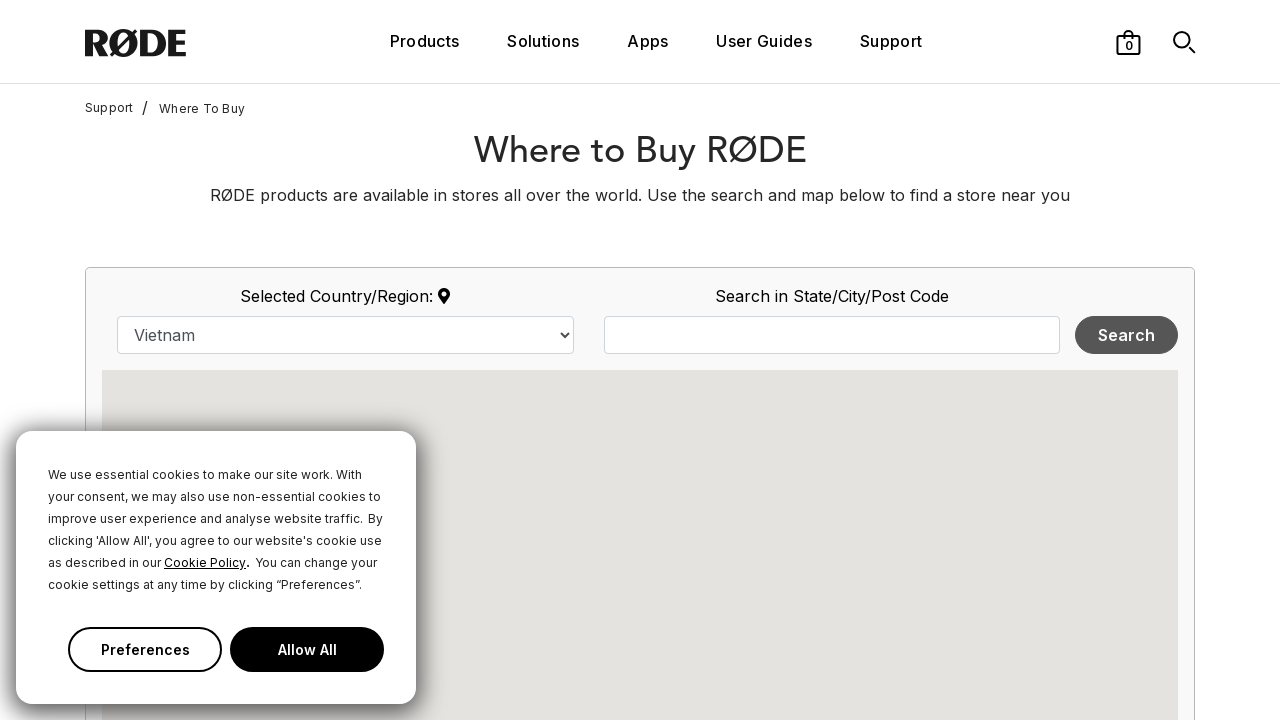

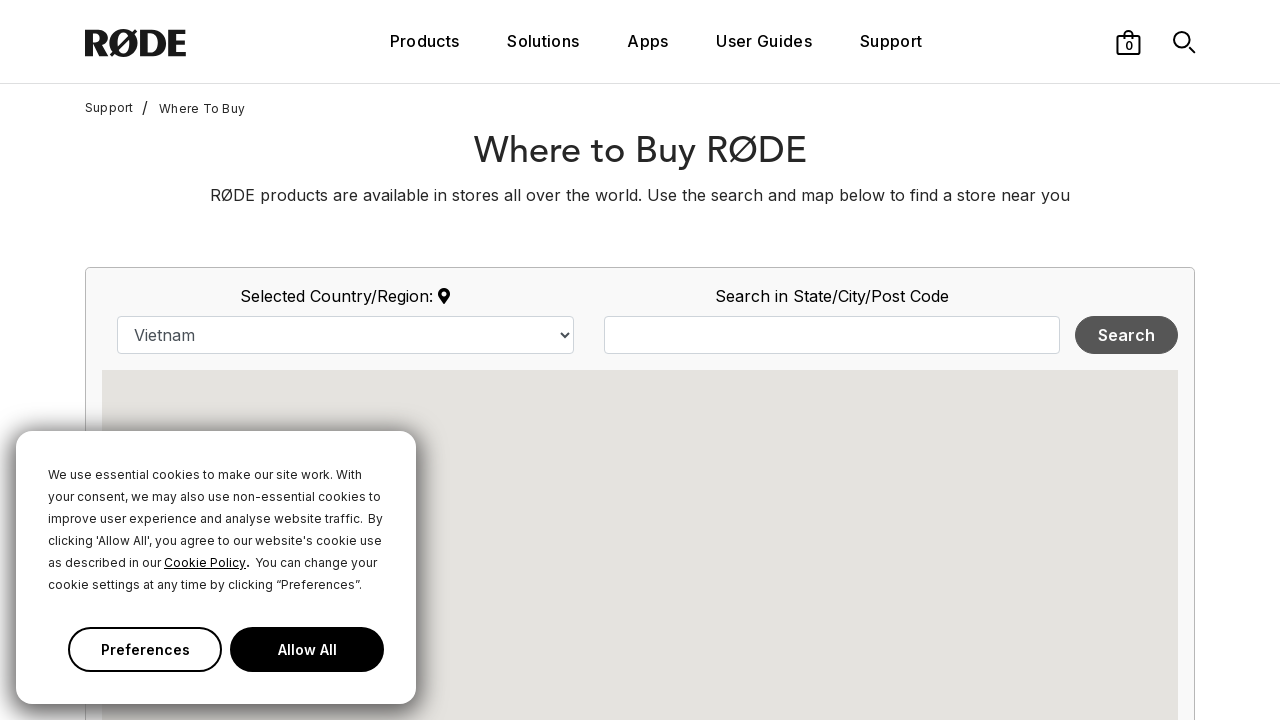